Tests a progress bar demo by entering a time value in seconds and clicking the Start button to initiate the progress bar animation.

Starting URL: https://demoapps.qspiders.com/ui/progress/element?sublist=2

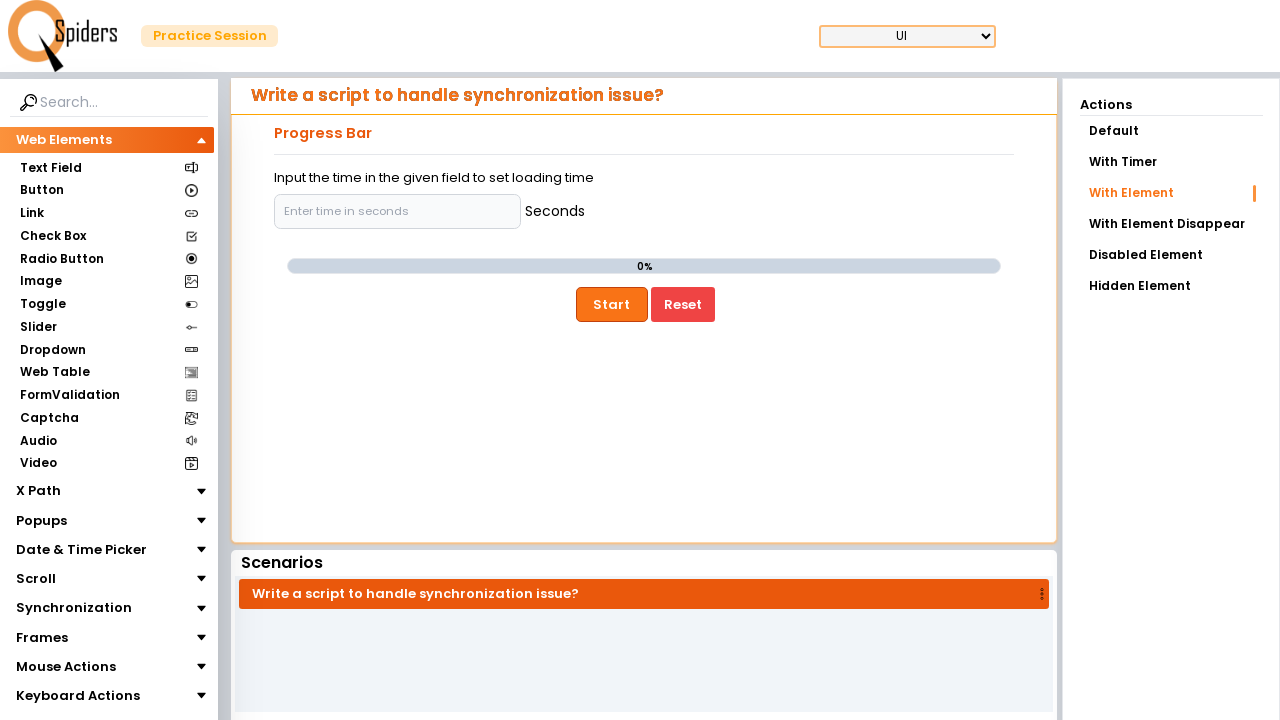

Filled time input field with 10 seconds on input[placeholder='Enter time in seconds']
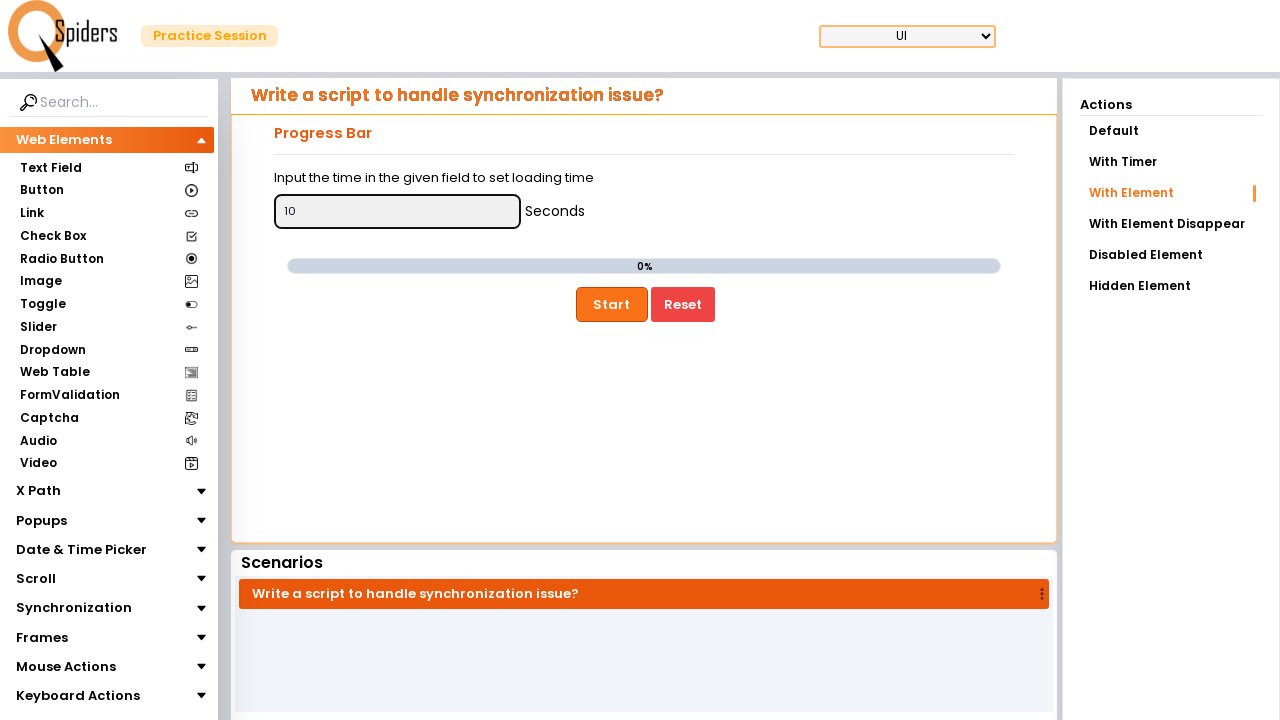

Clicked Start button to initiate progress bar animation at (612, 304) on button:has-text('Start')
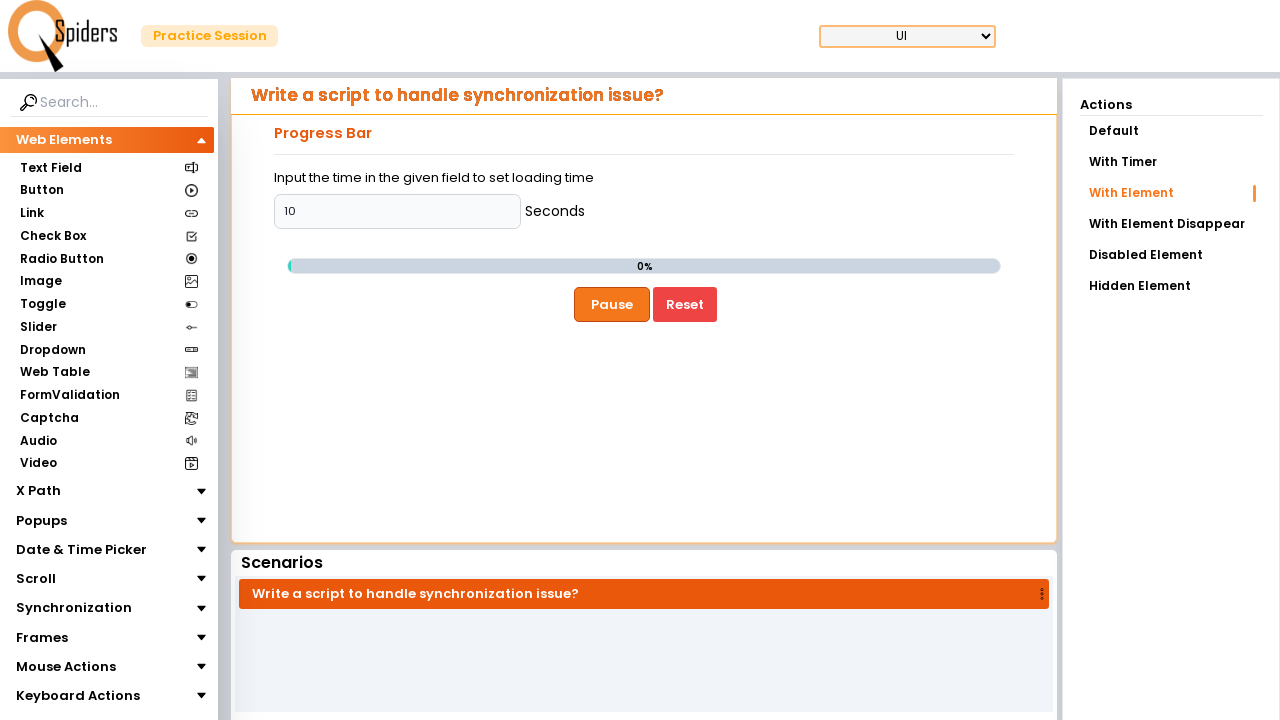

Progress bar animation completed and select element became visible
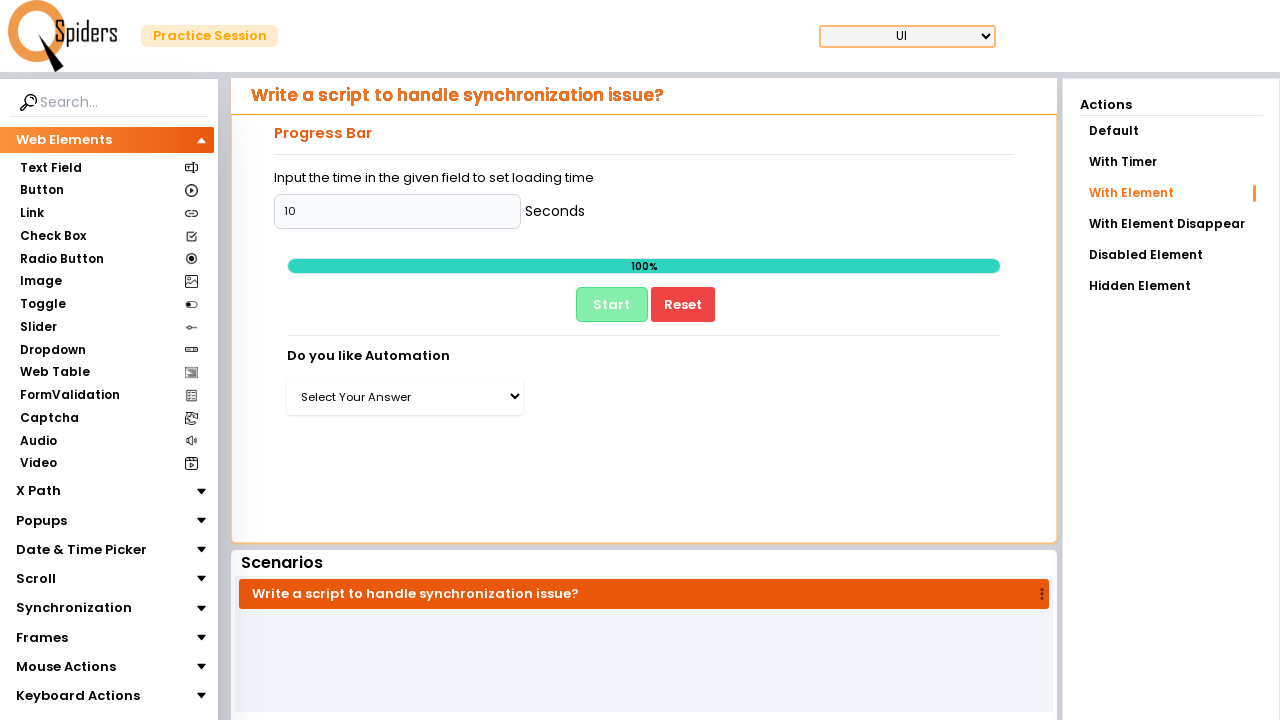

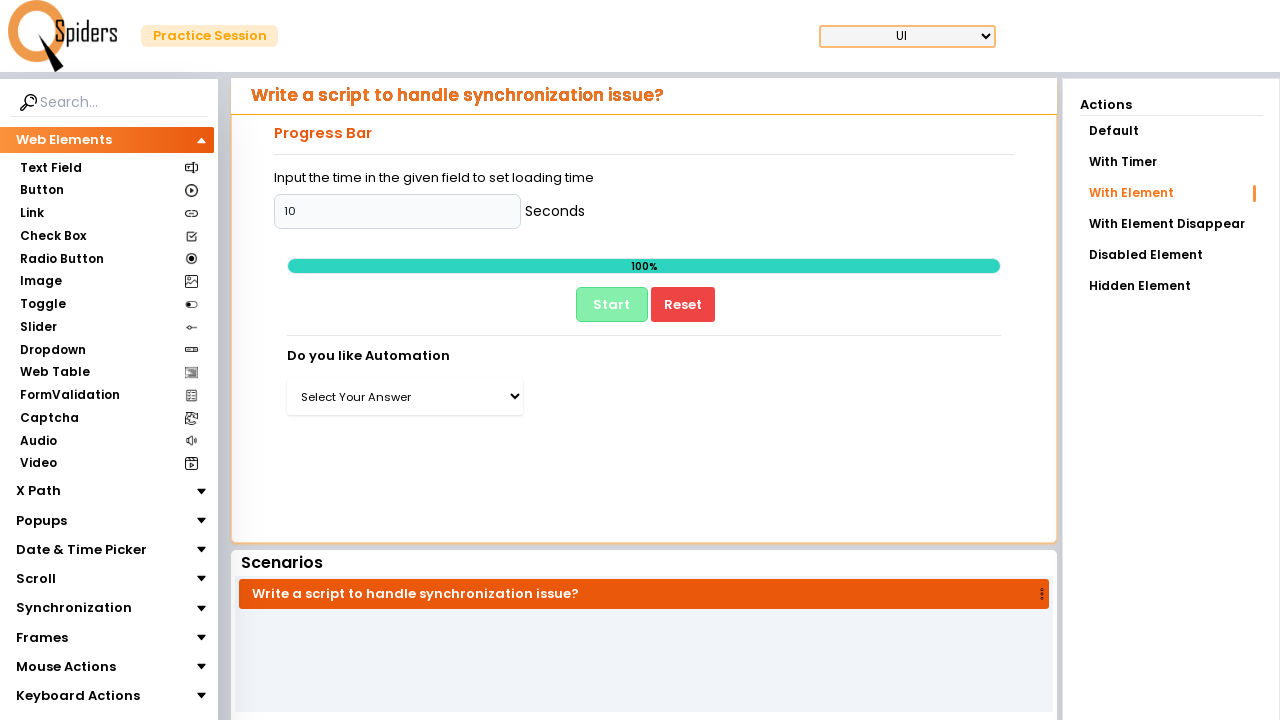